Tests handling of JavaScript simple alert by clicking a button that triggers an alert, accepting it, and verifying the result message

Starting URL: https://the-internet.herokuapp.com/javascript_alerts

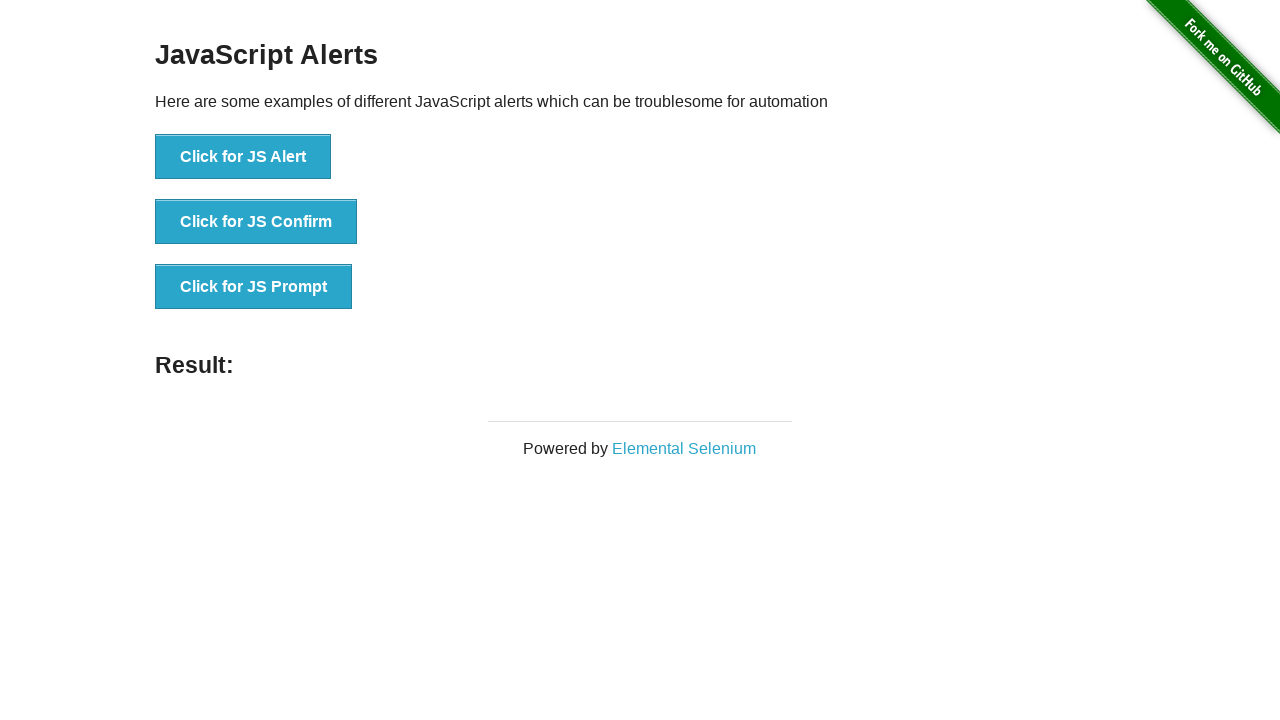

Set up dialog handler for JavaScript alert
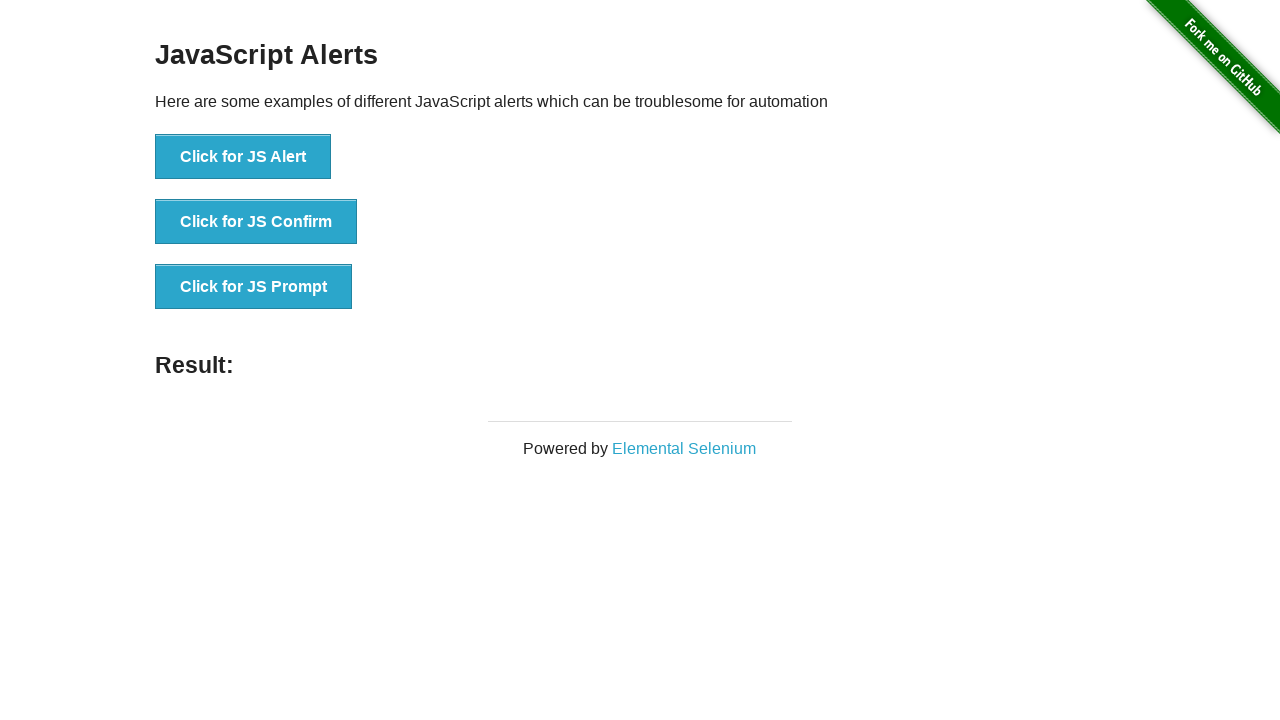

Clicked button to trigger JavaScript simple alert at (243, 157) on button[onclick="jsAlert()"]
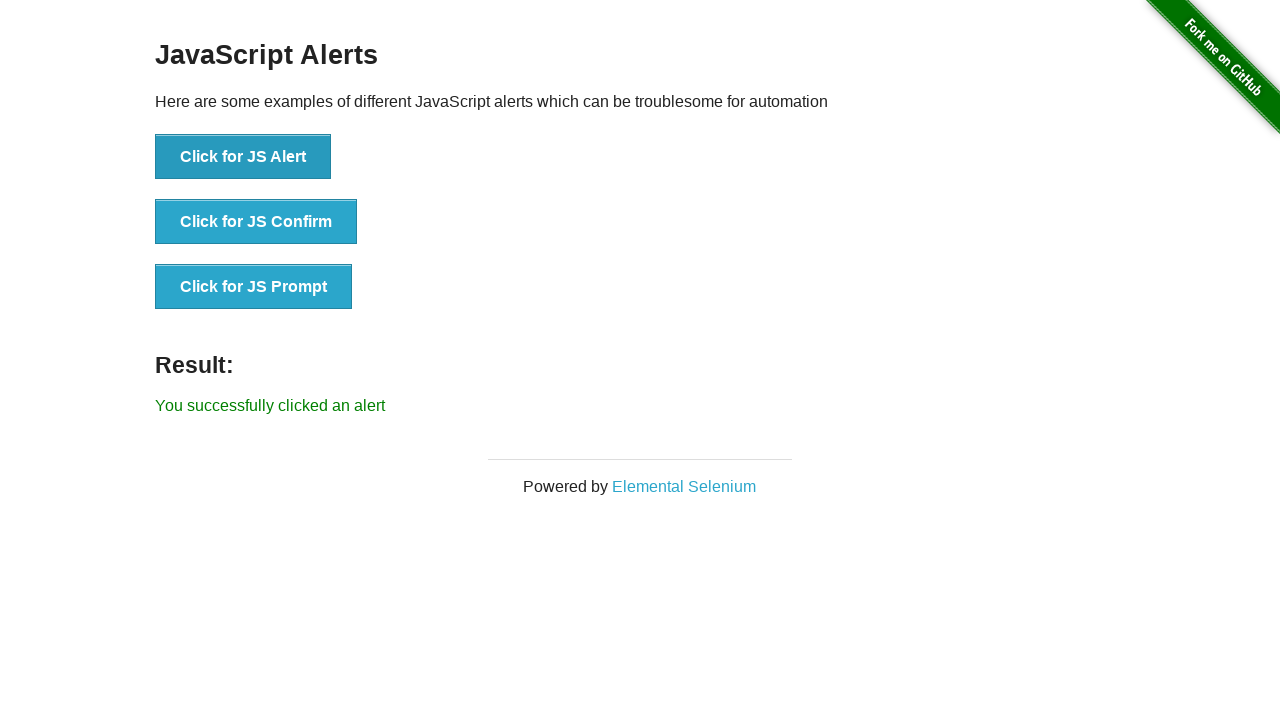

Waited for result message to appear
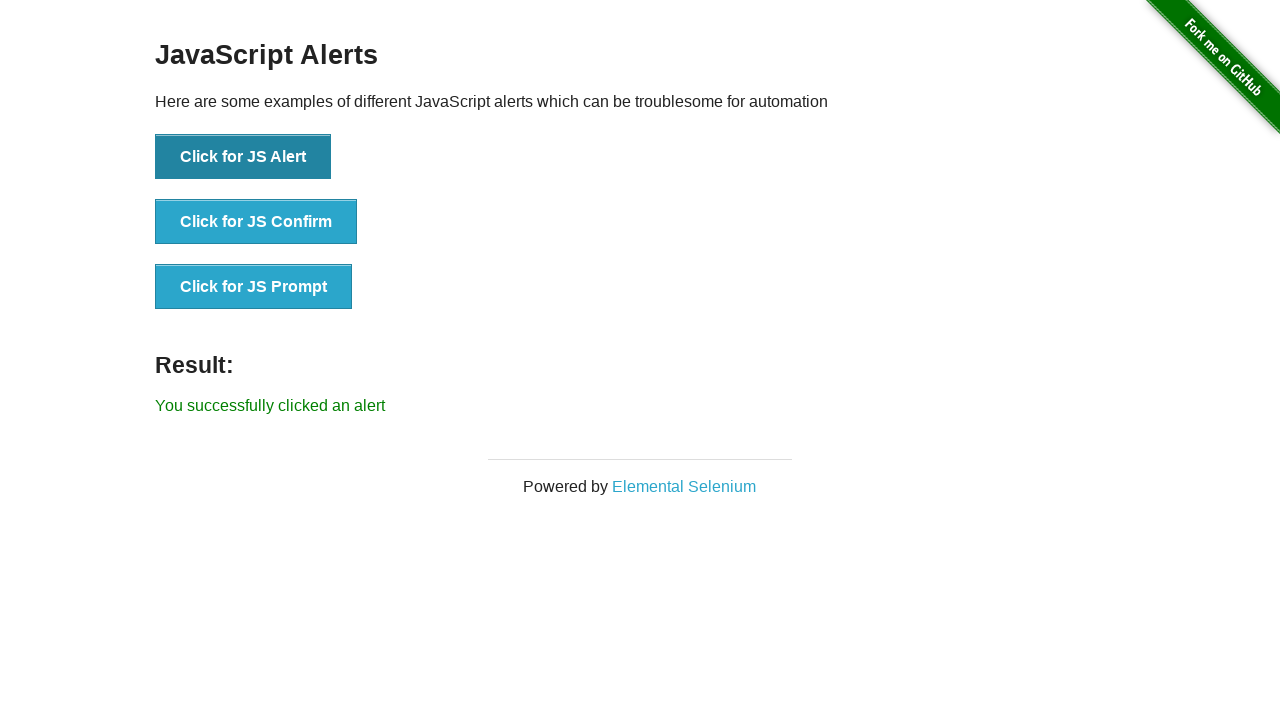

Verified result message equals 'You successfully clicked an alert'
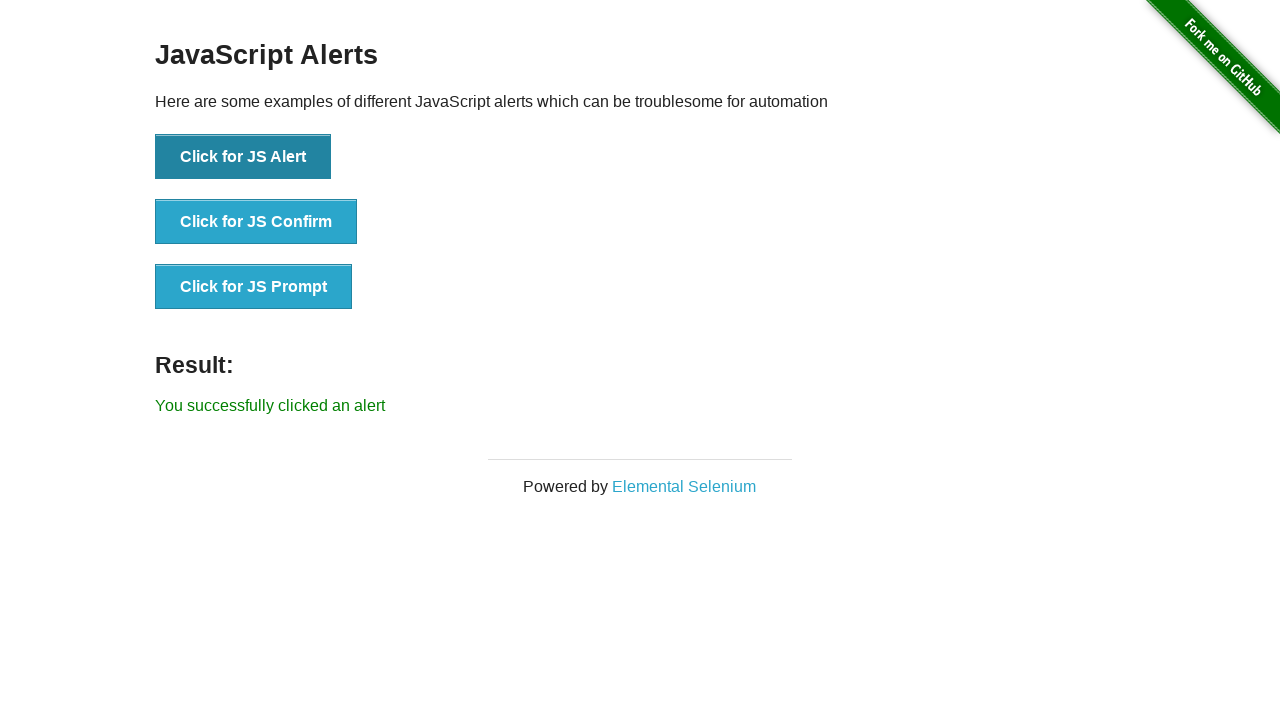

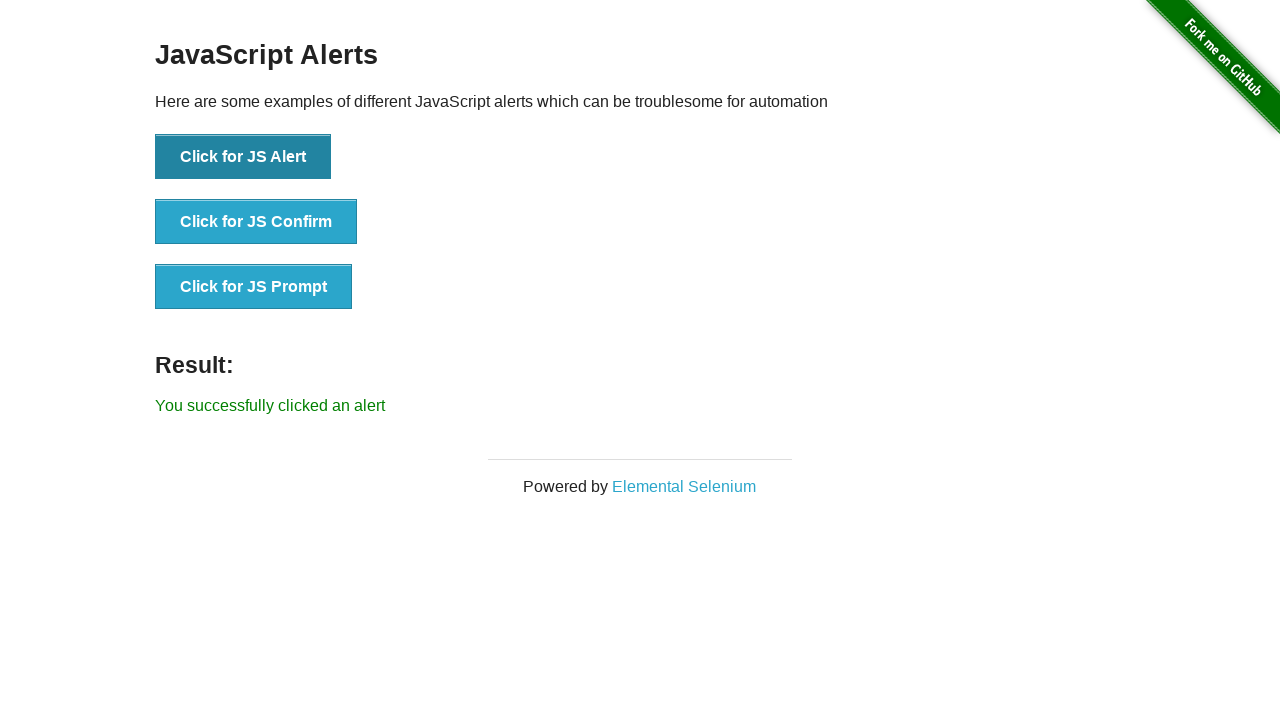